Tests various dropdown handling techniques including traditional select dropdowns, multi-select dropdowns, custom Bootstrap-like dropdowns, and auto-suggest dropdowns by selecting specific car options from each.

Starting URL: https://claruswaysda.github.io/Dropdowns.html

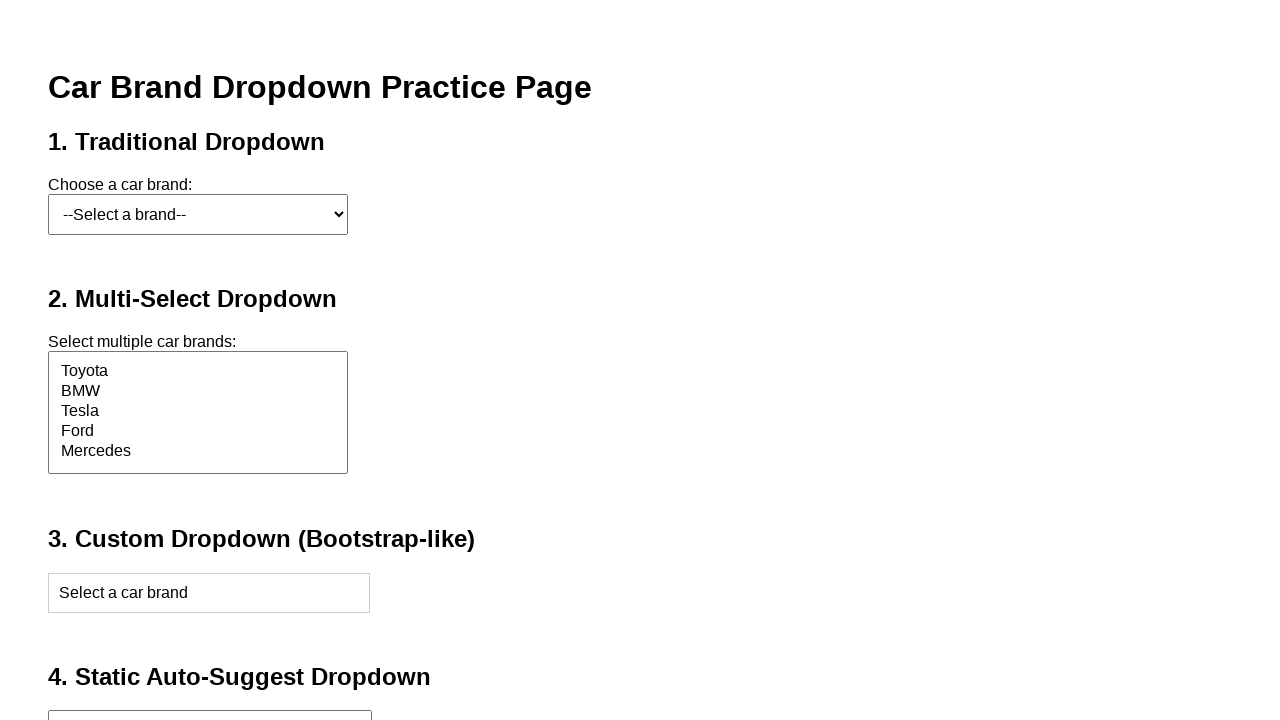

Waited for page to load (domcontentloaded)
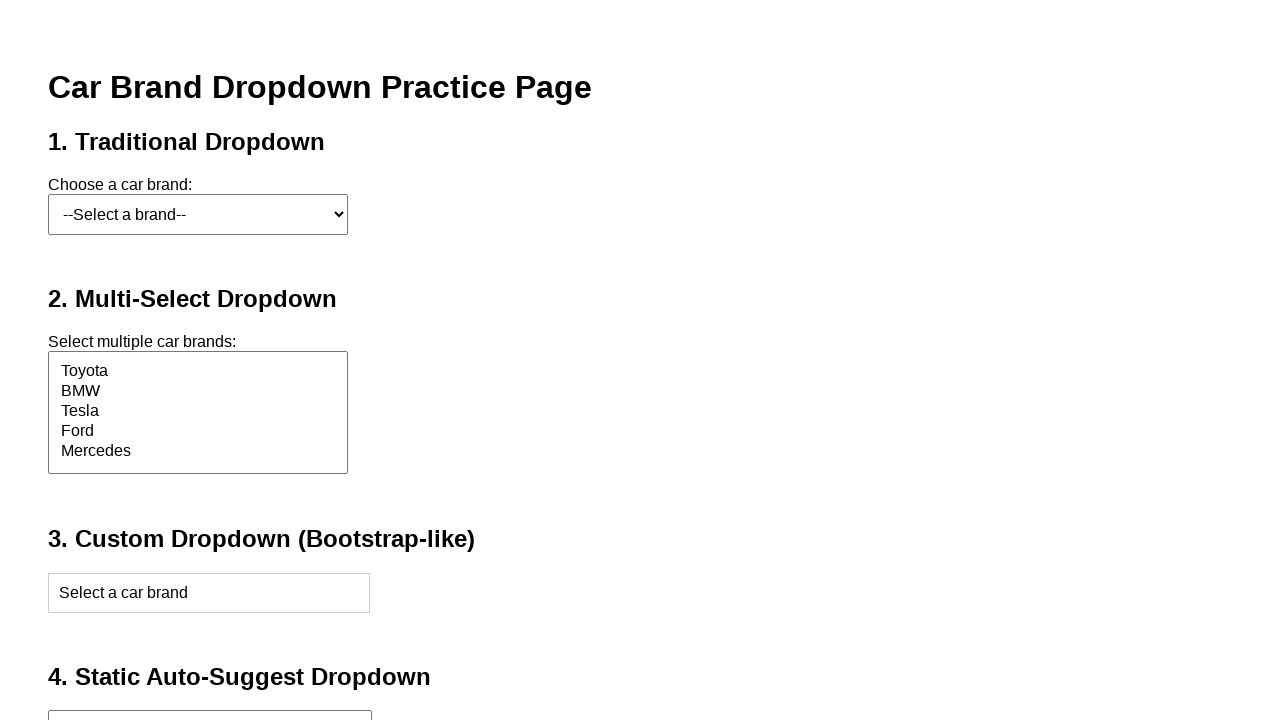

Selected 'Ford' from traditional dropdown (#carSelect) on #carSelect
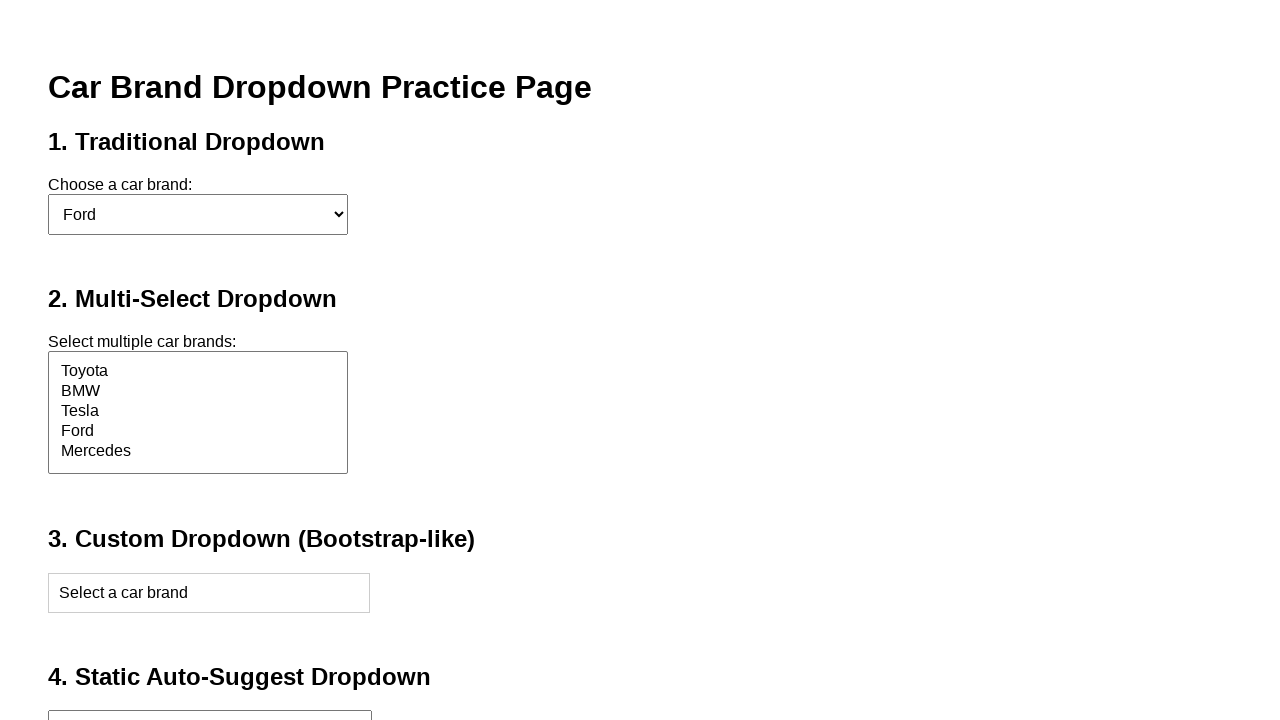

Selected 'Mercedes' from multi-select dropdown (#multiCarSelect) on #multiCarSelect
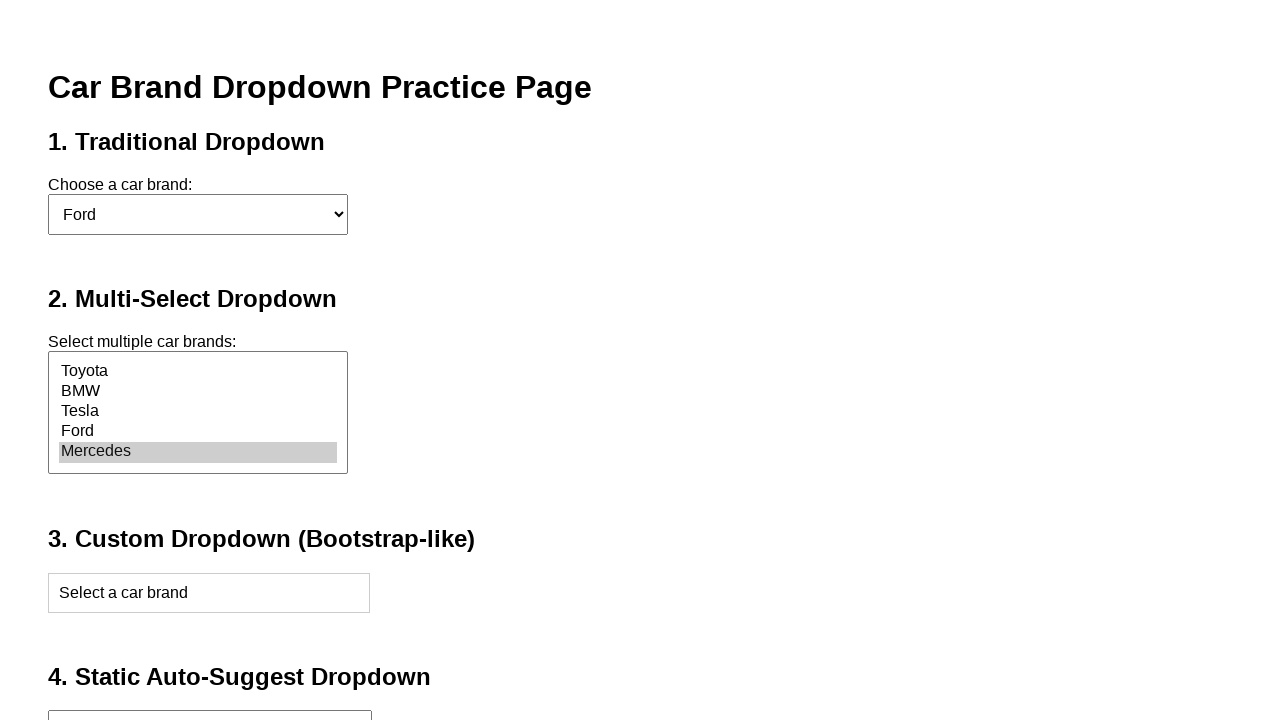

Clicked custom dropdown button to open options at (209, 593) on #customDropdown
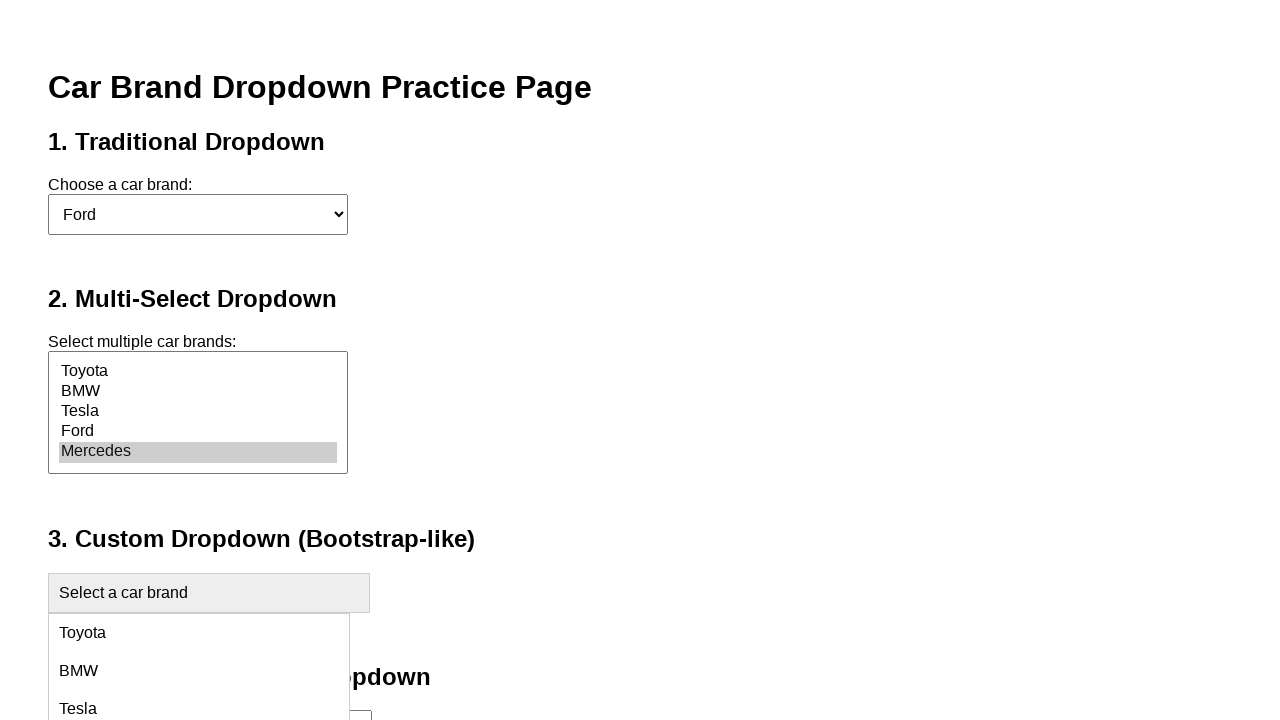

Selected 'BMW' from custom Bootstrap-like dropdown at (199, 671) on xpath=//div[@class='custom-dropdown'][2]
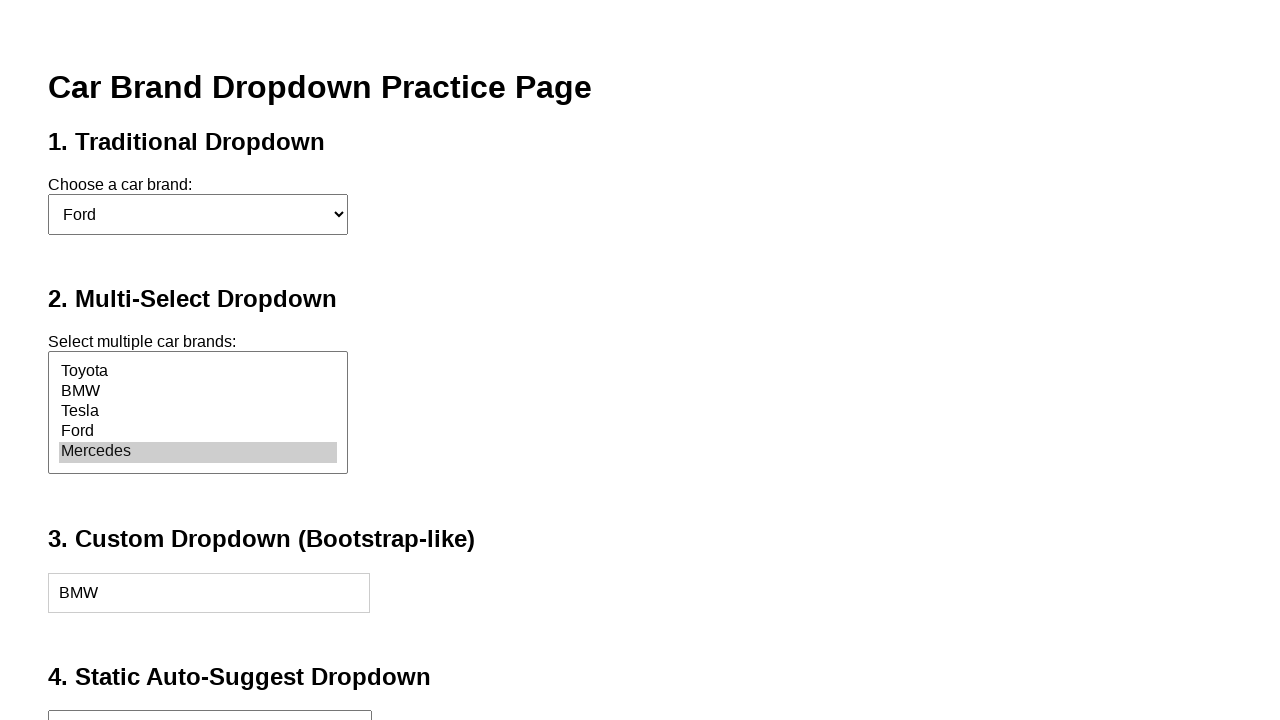

Filled static auto-suggest input field with 'Tesla' on #staticInput
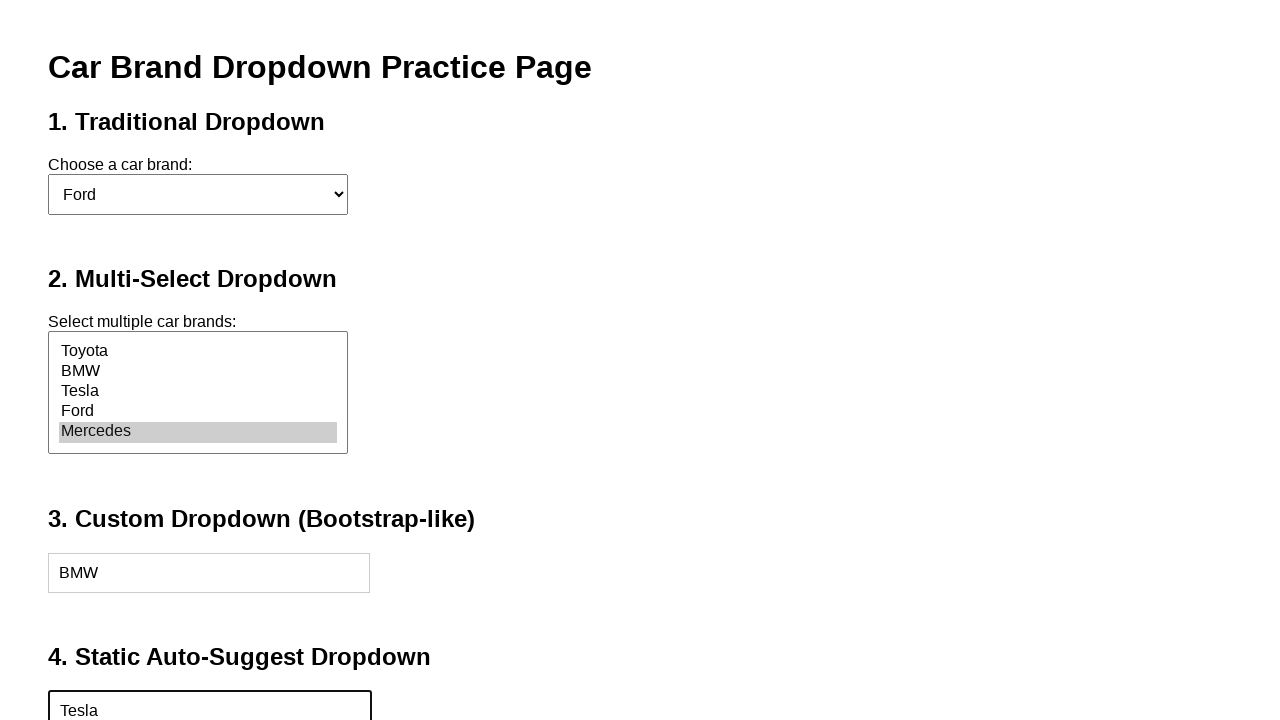

Waited for suggestion items to appear in static auto-suggest
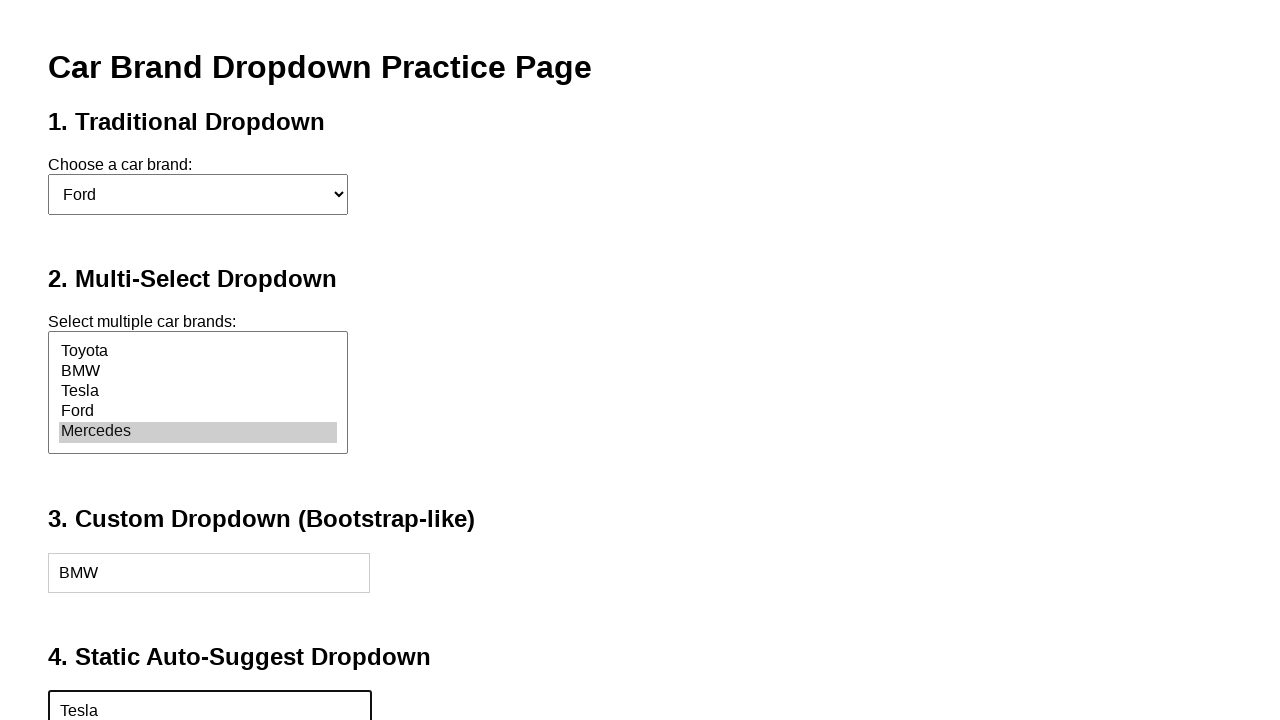

Selected 'Tesla Model 3' from static auto-suggest dropdown at (199, 424) on xpath=//div[@class='suggestion-item'][2]
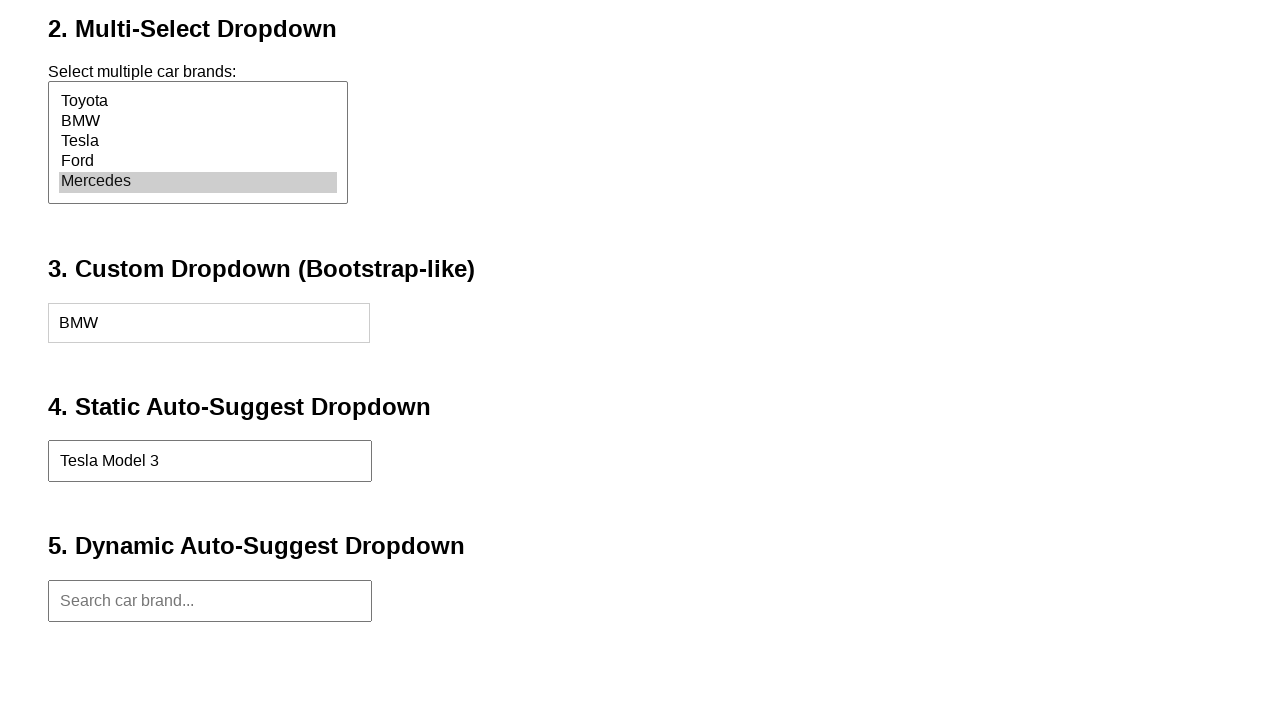

Filled dynamic auto-suggest input field with 'Toyota' on #dynamicInput
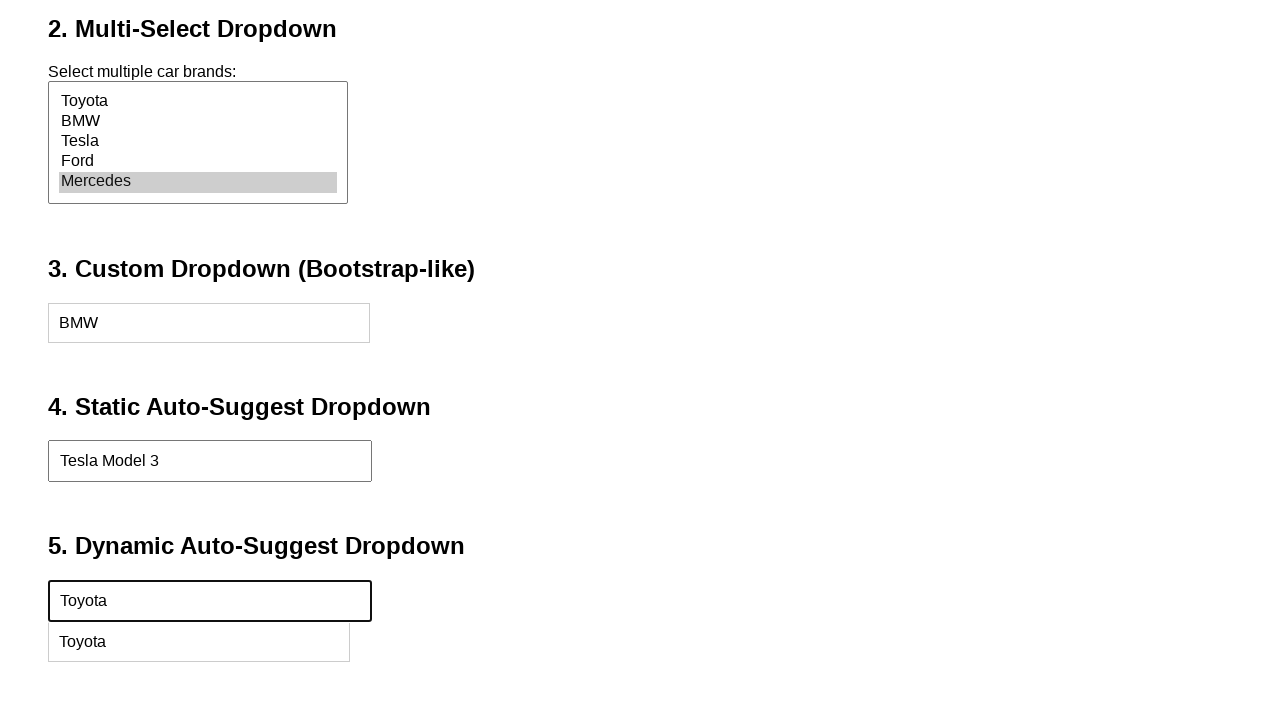

Waited for dynamic suggestions to load
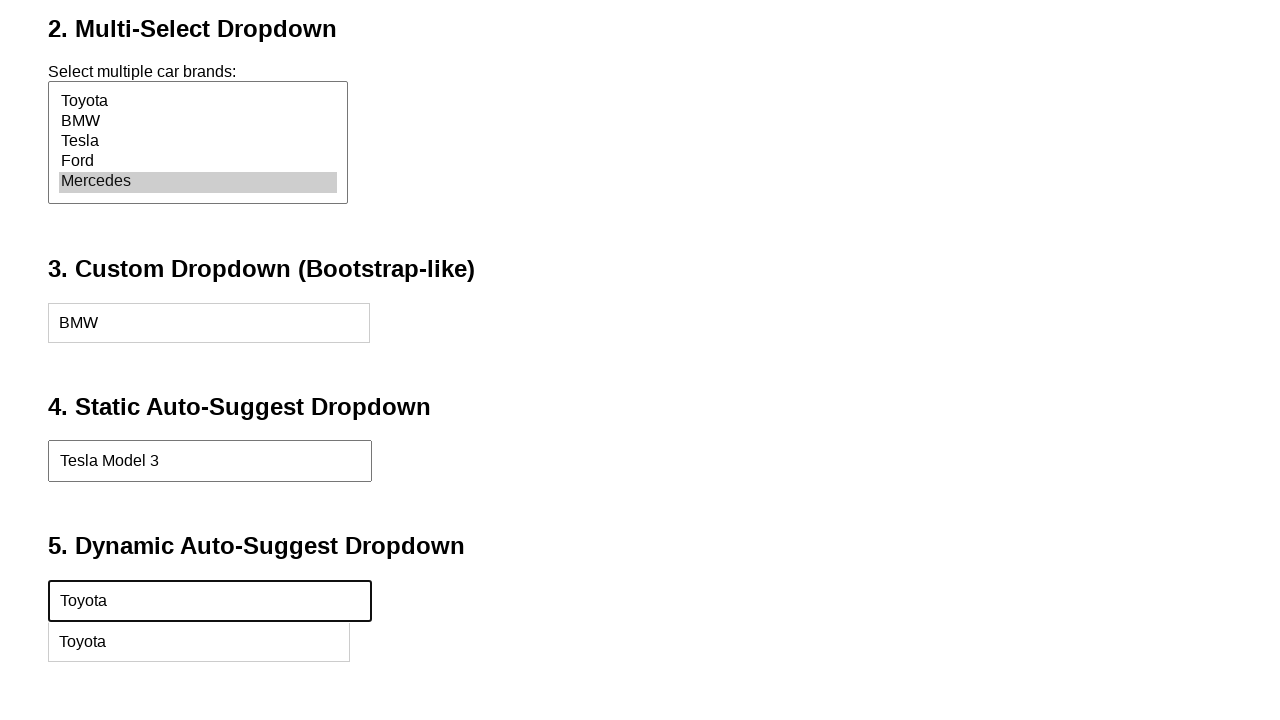

Selected 'Toyota' from dynamic auto-suggest dropdown at (199, 642) on #dynamicSuggestions
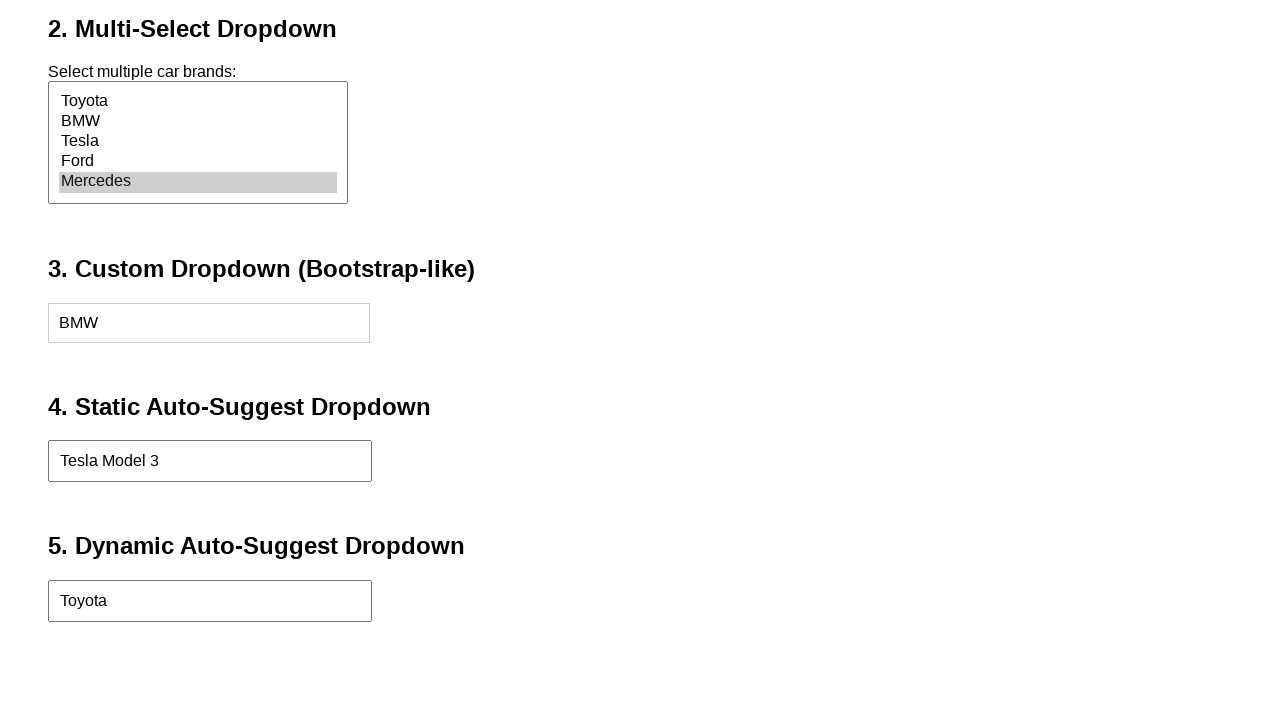

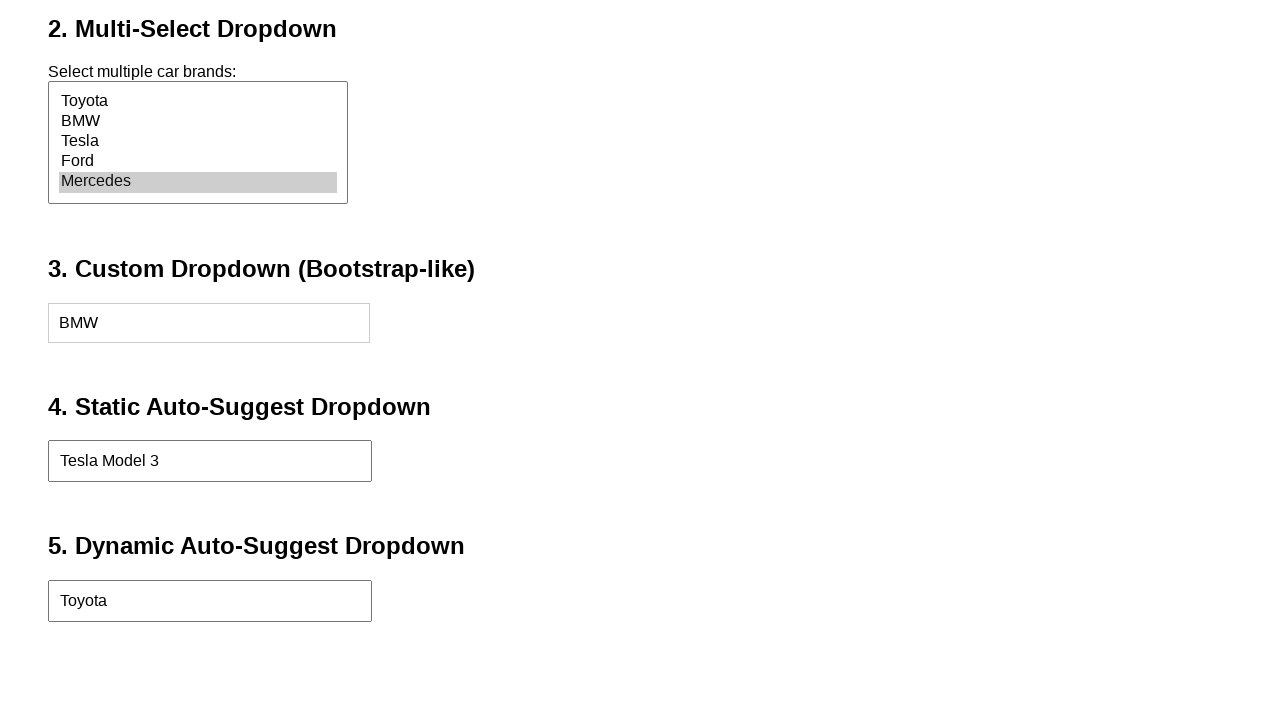